Navigates to the Reqres API testing site and verifies that anchor/link elements are present on the page

Starting URL: https://reqres.in/

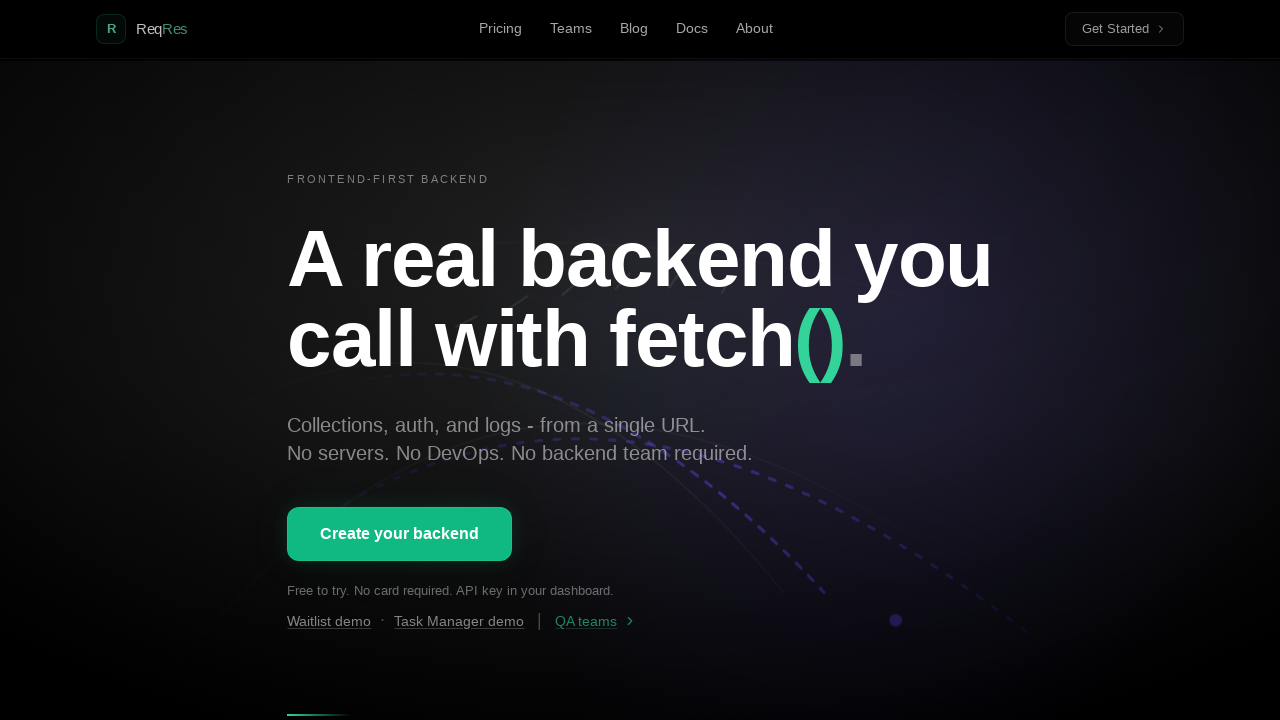

Navigated to Reqres API testing site at https://reqres.in/
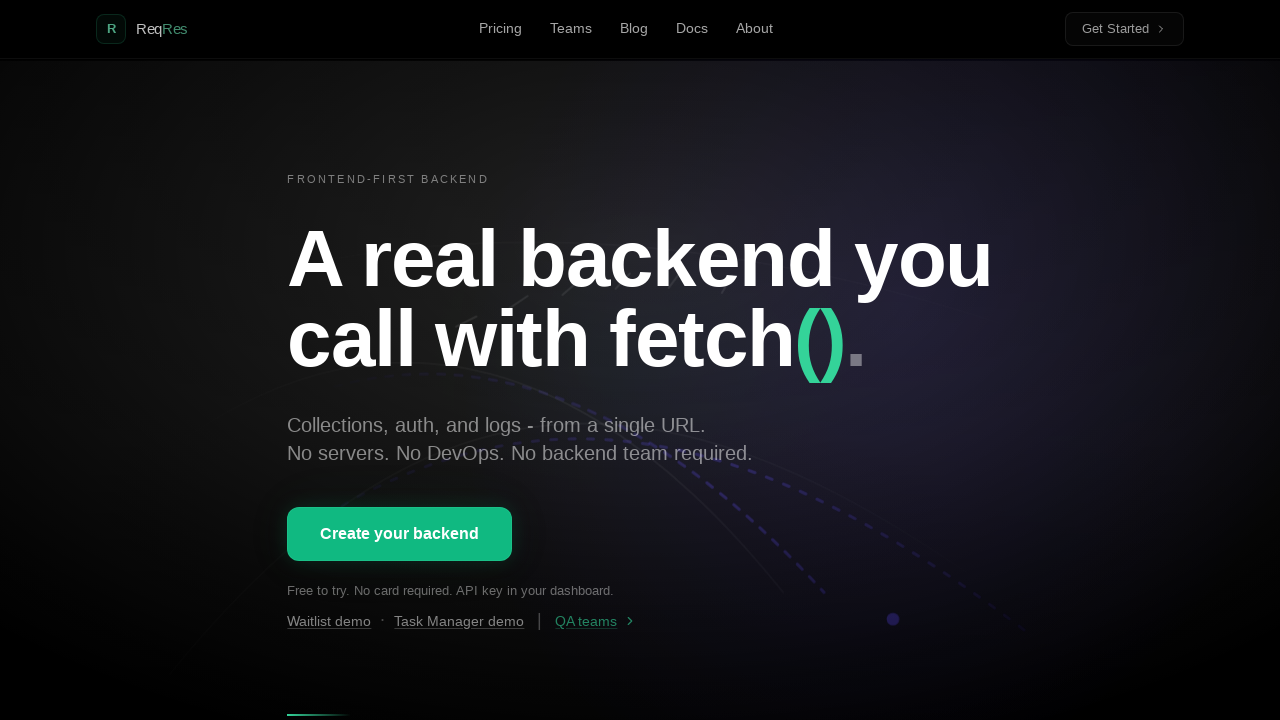

Waited for anchor elements to be present on the page
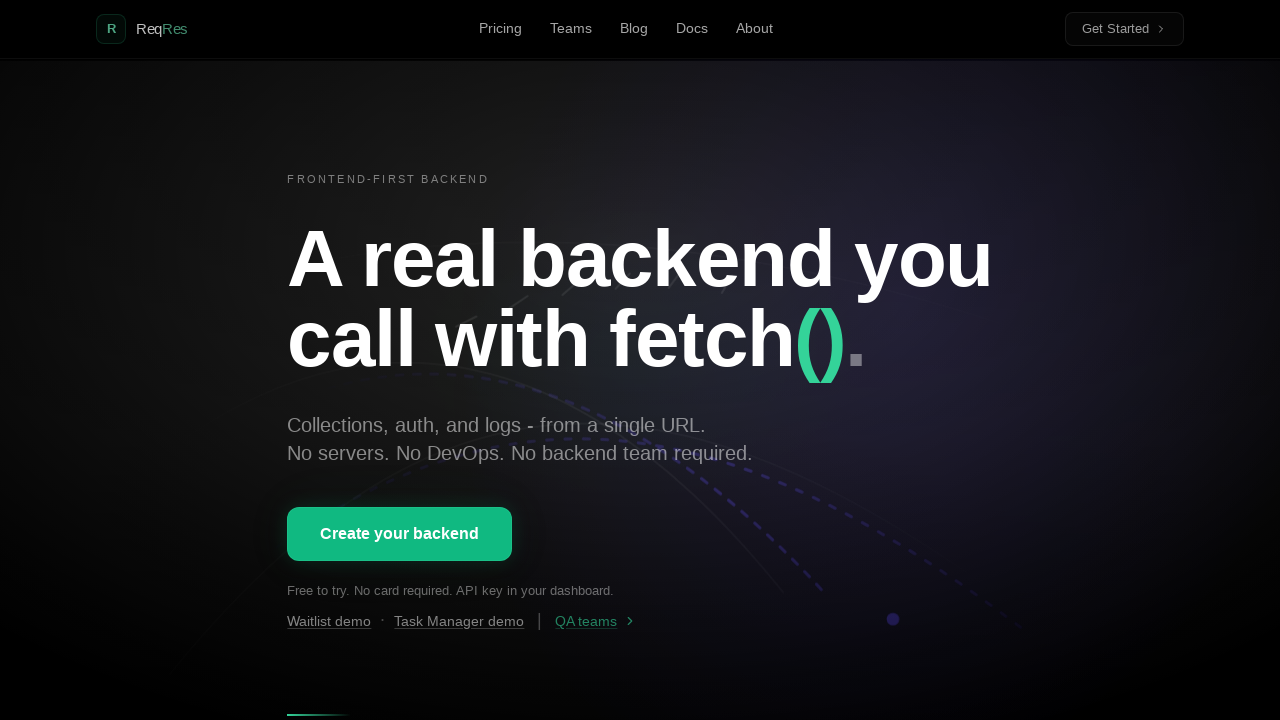

Located all anchor/link elements on the page
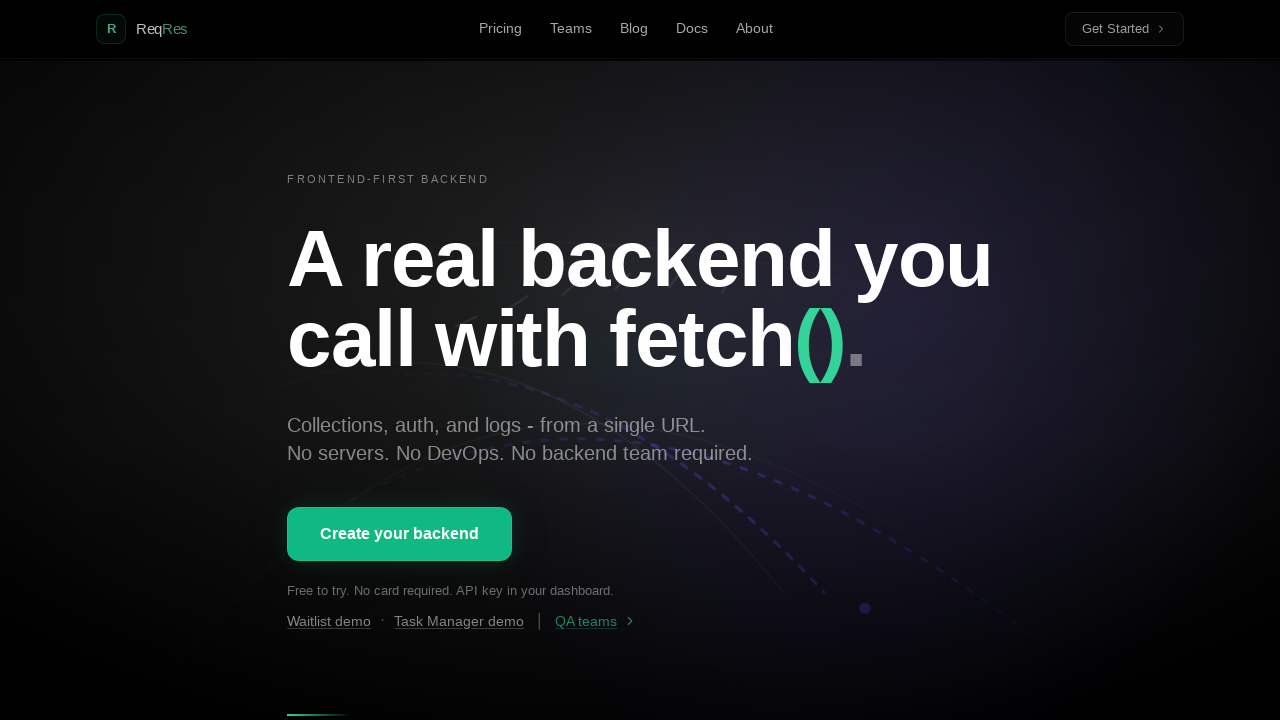

Verified that anchor elements are present on the page
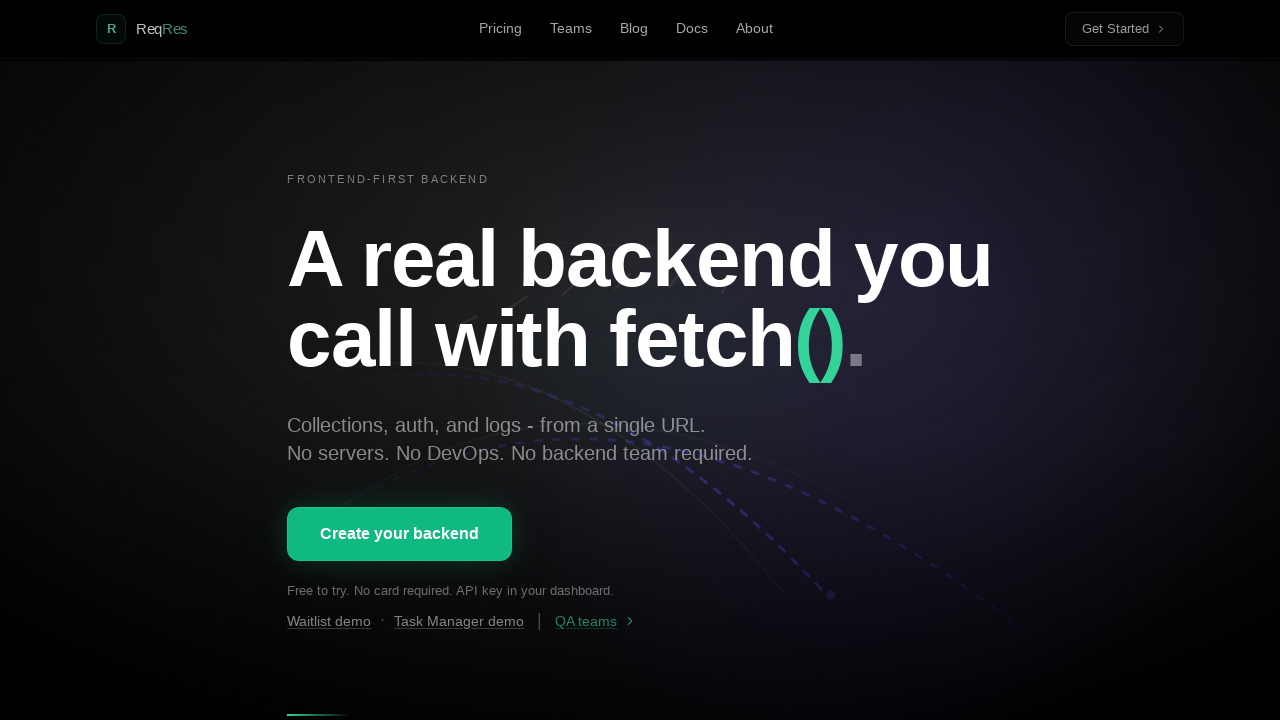

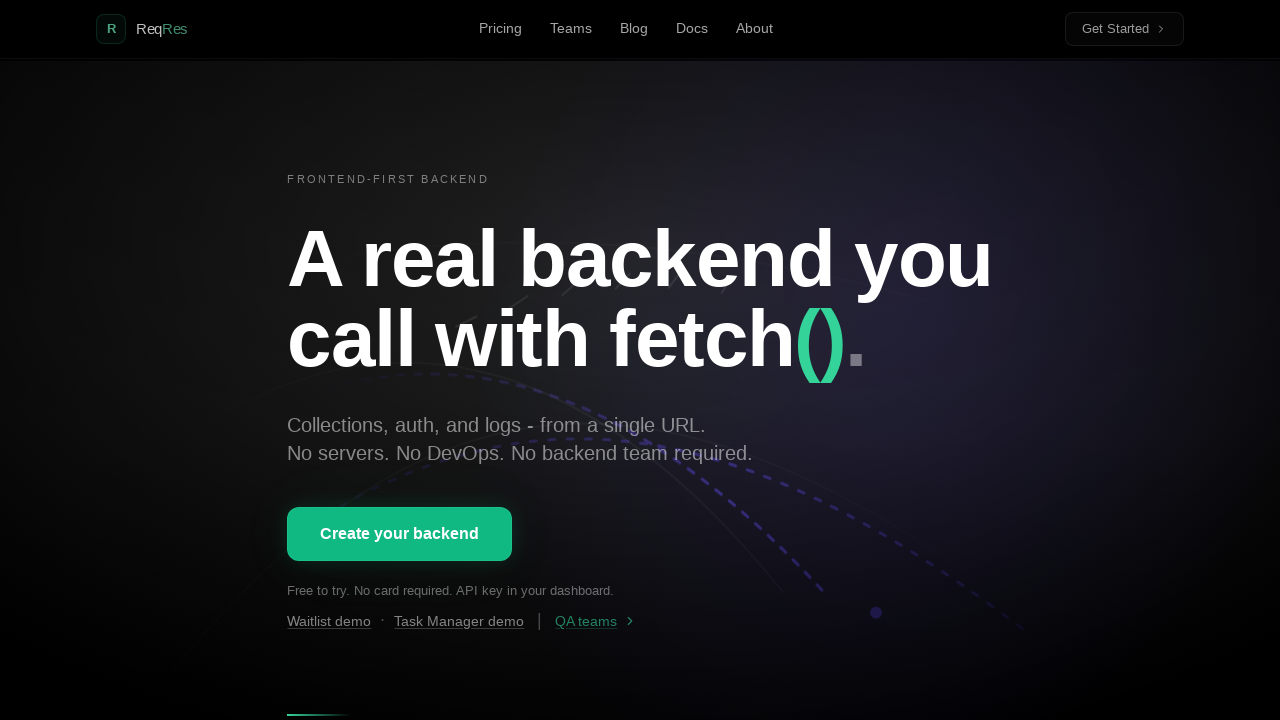